Tests selecting an option from a dropdown menu by clicking on 'Option 1' and verifying it becomes selected

Starting URL: http://the-internet.herokuapp.com/dropdown

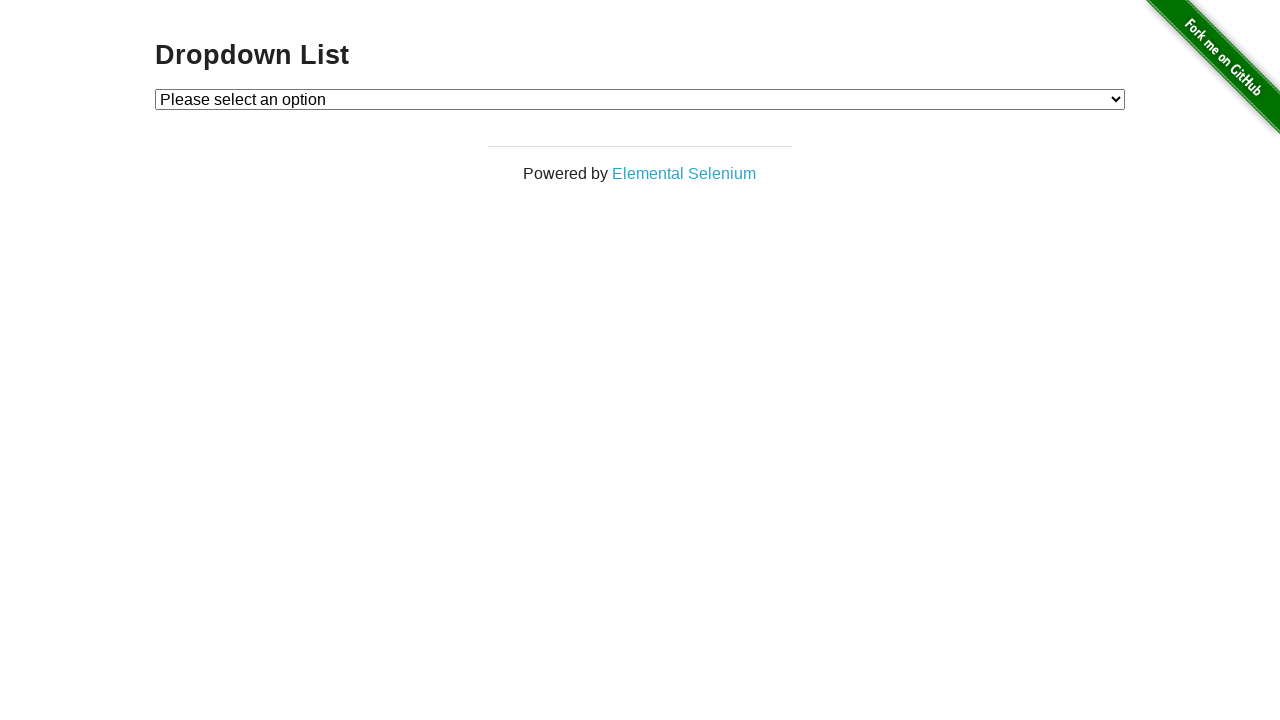

Selected 'Option 1' from the dropdown menu on #dropdown
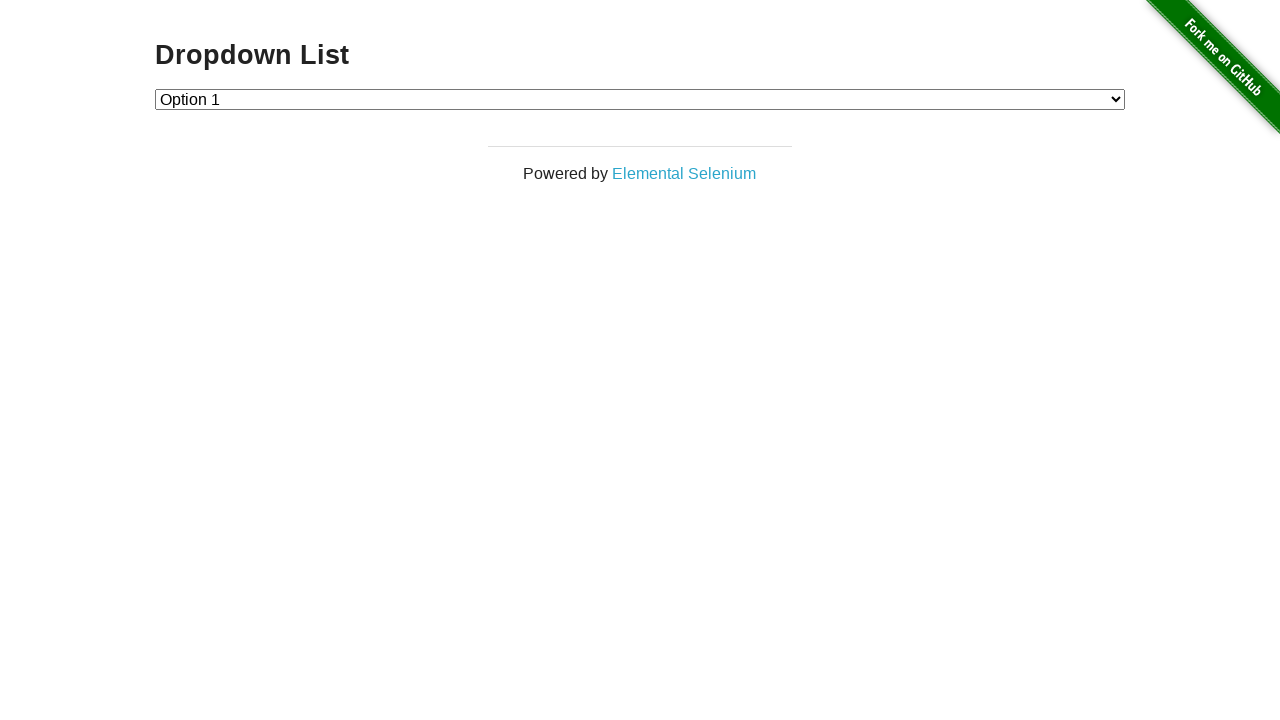

Retrieved the selected dropdown value
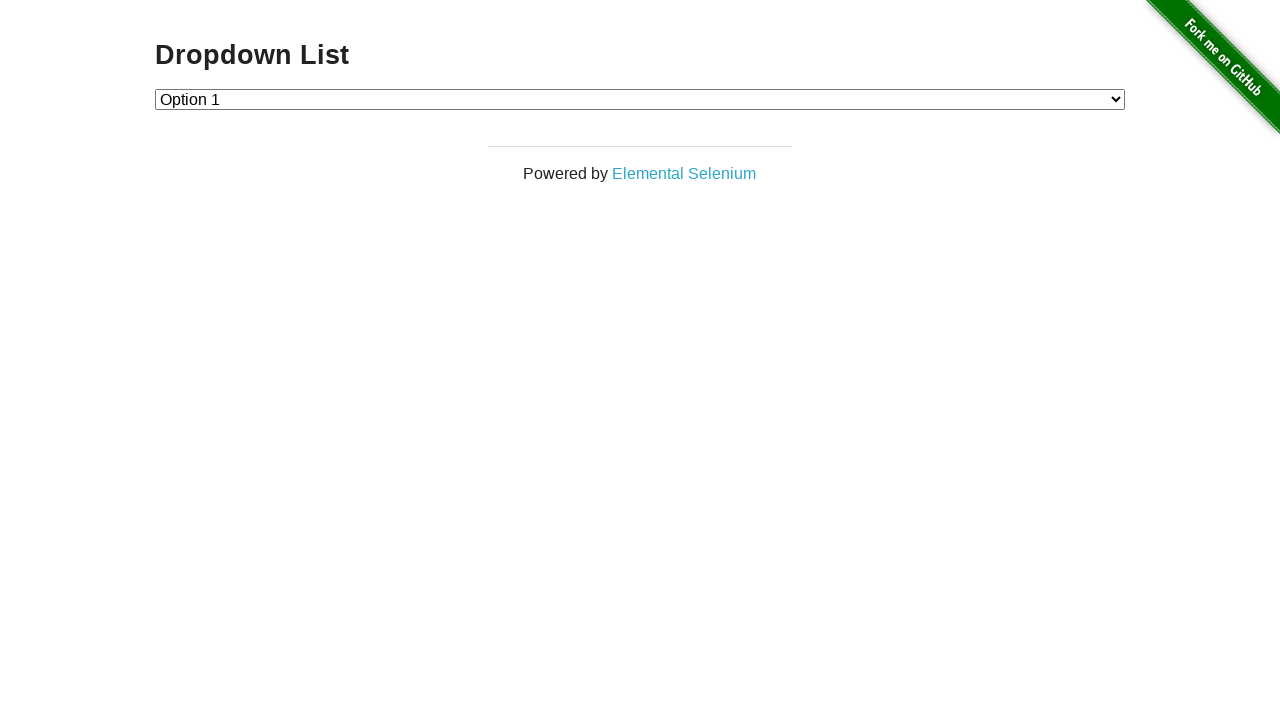

Verified that the selected option value is '1' (Option 1)
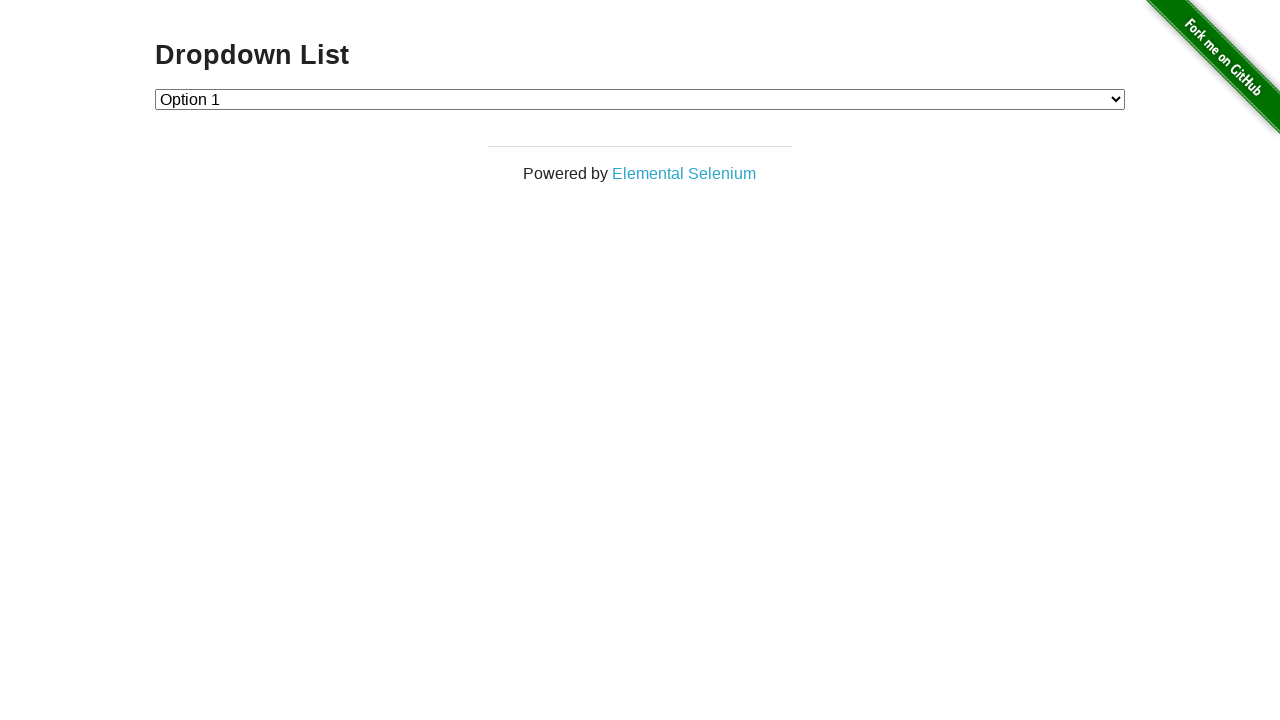

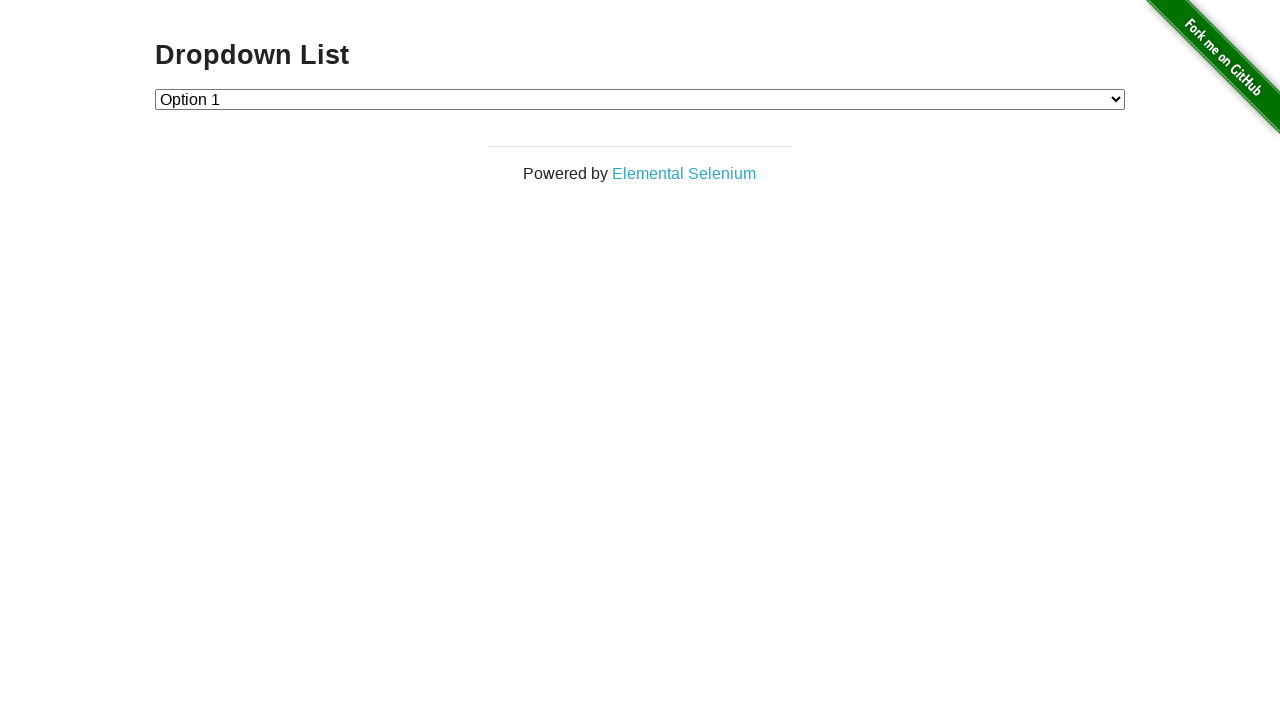